Tests e-commerce functionality by navigating to the accessories section, selecting products by category, adding them to cart, and verifying product details and total price in the cart

Starting URL: http://www.atid.store

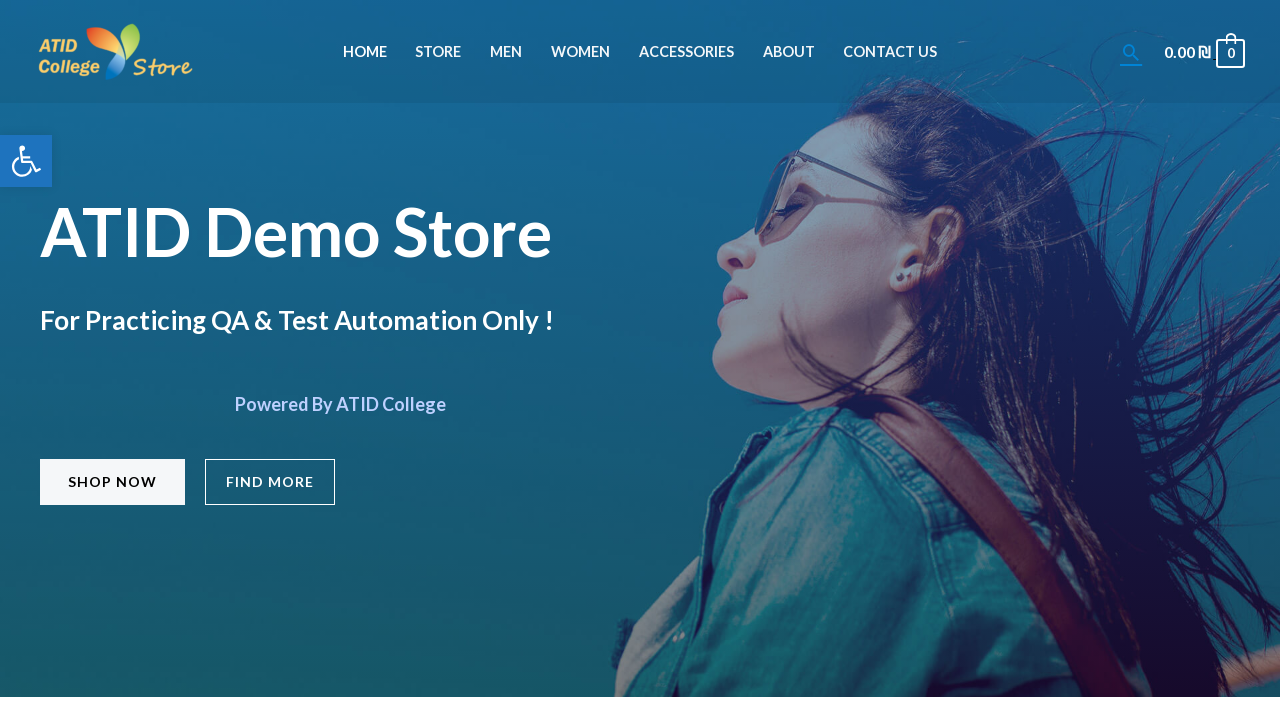

Clicked on accessories menu item at (686, 52) on xpath=//li[@id="menu-item-671"]
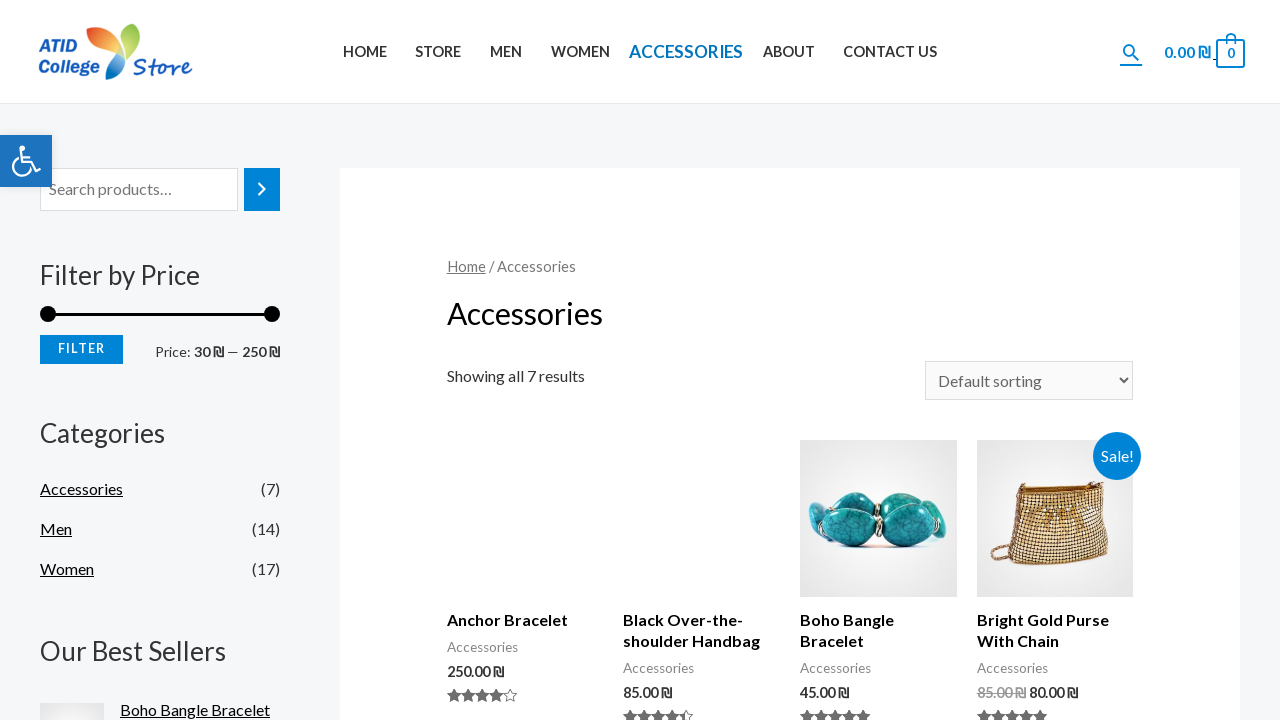

Selected category from dropdown (index 1) on //main[1]/div[1]/form[1]/select[1]
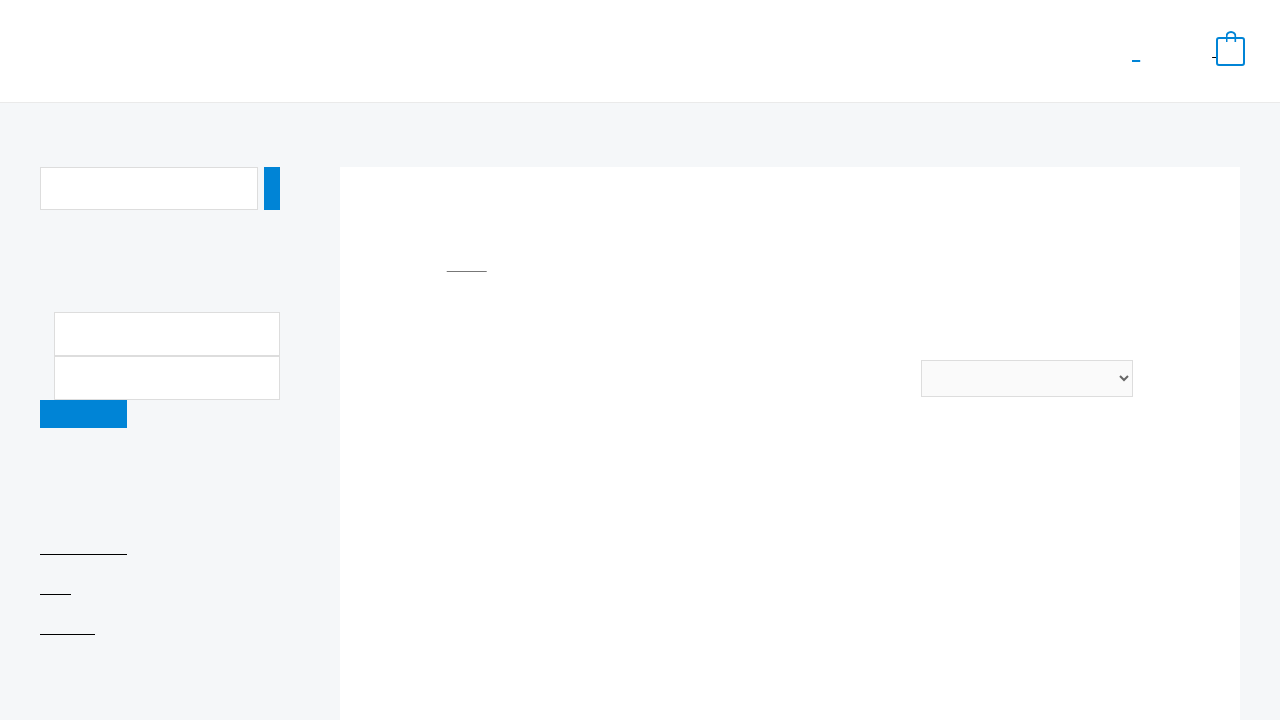

Located all product items in the accessories section
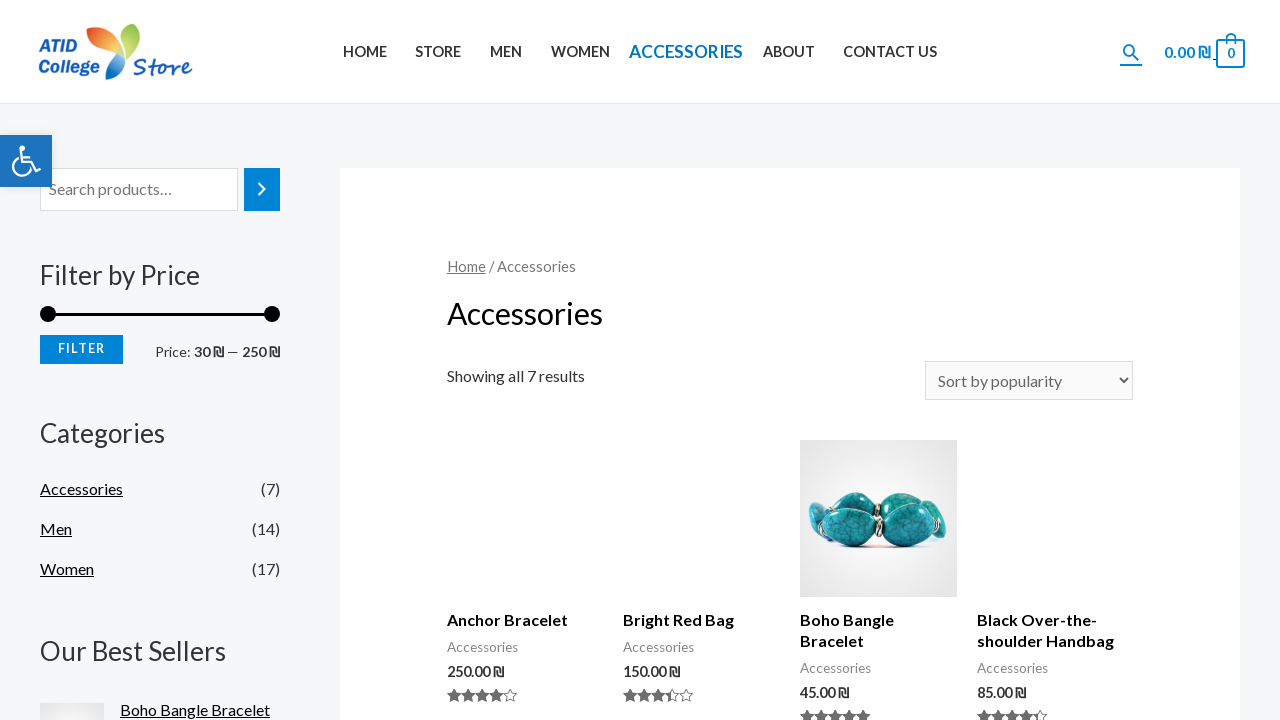

Clicked on second product in the list at (702, 575) on xpath=//main[1]/div[1]/ul[1]/li >> nth=1
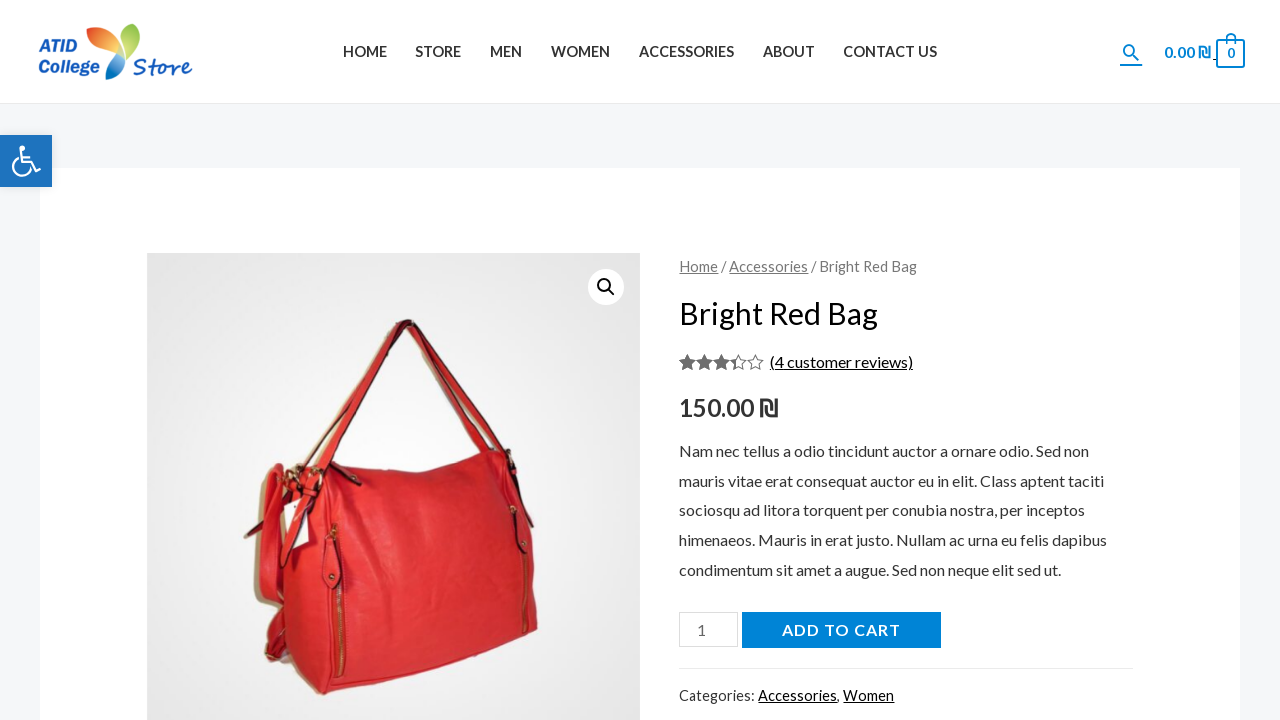

Clicked 'Add to cart' button for first product at (841, 630) on xpath=//button[contains(text(),"Add to cart")]
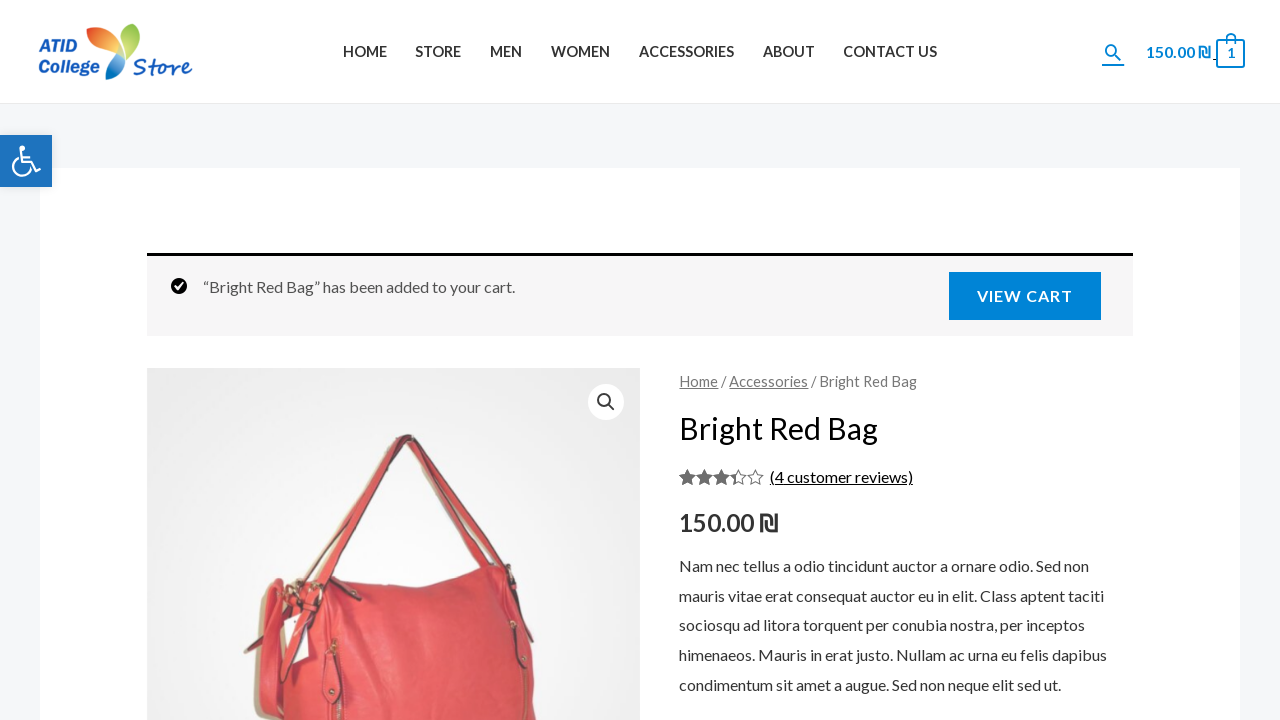

Clicked on accessories menu item to navigate back at (686, 52) on xpath=//li[@id="menu-item-671"]
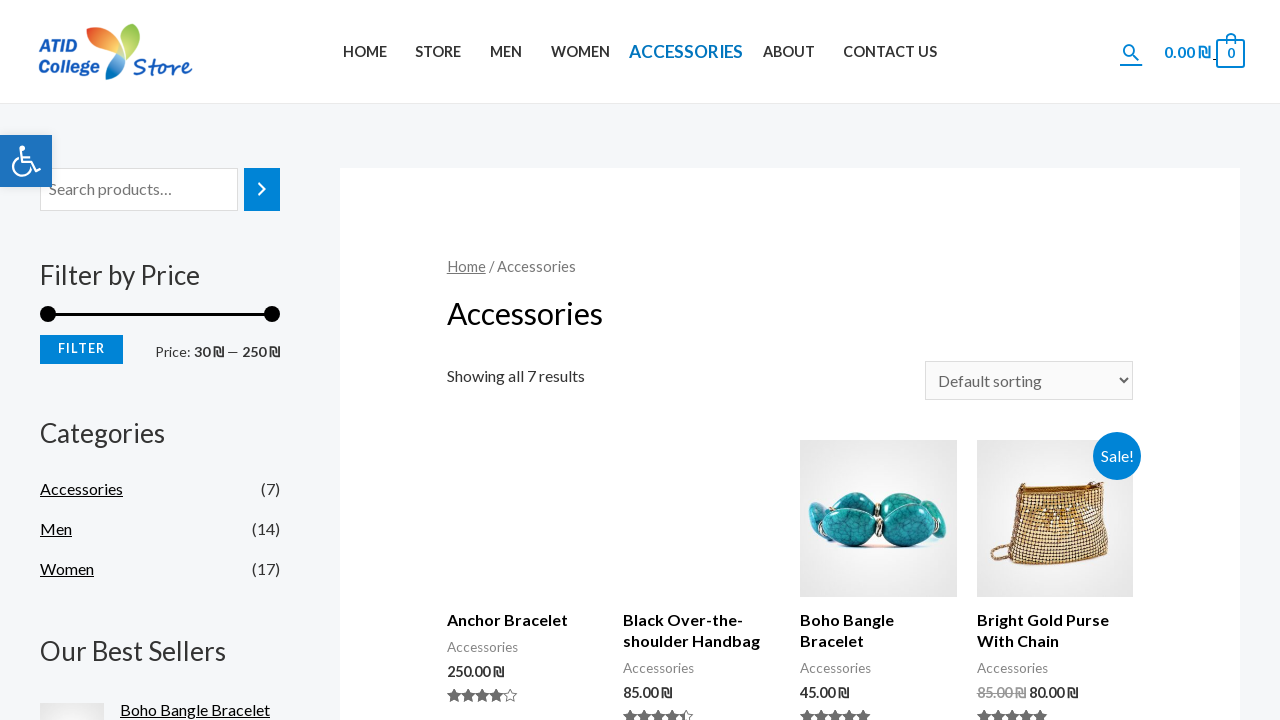

Selected category from dropdown again (index 1) on //main[1]/div[1]/form[1]/select[1]
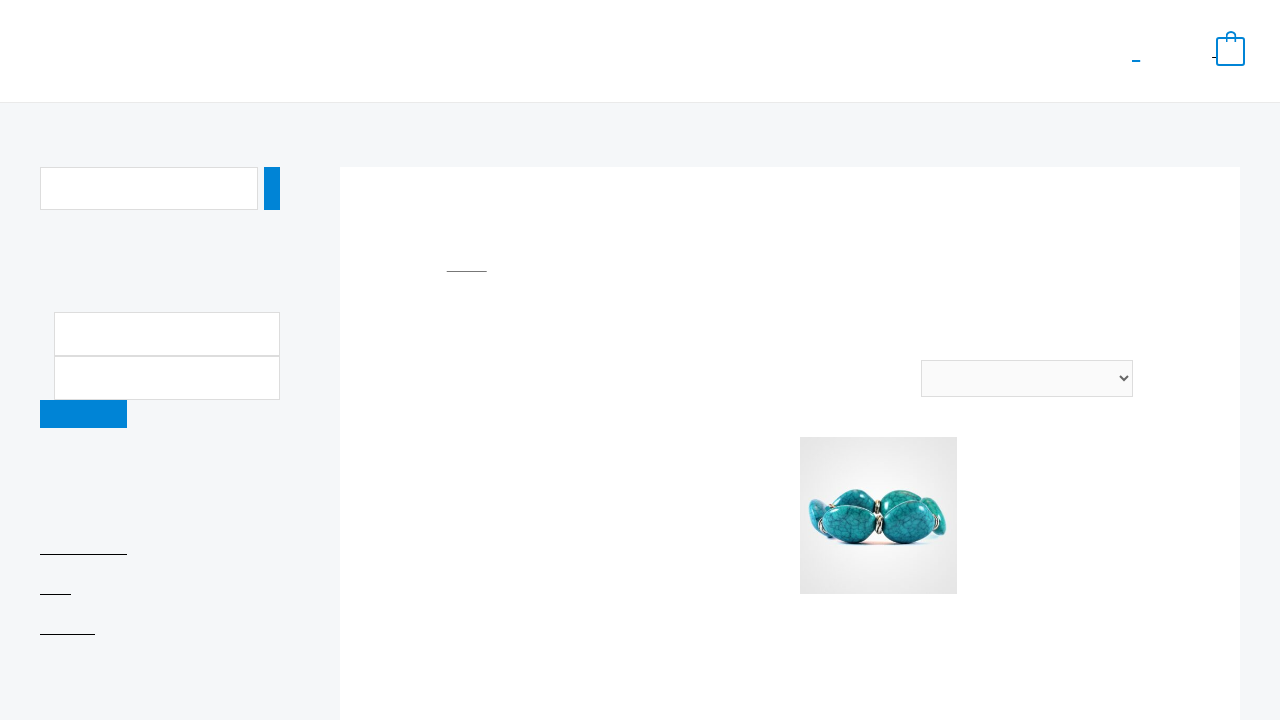

Located all product items in the accessories section again
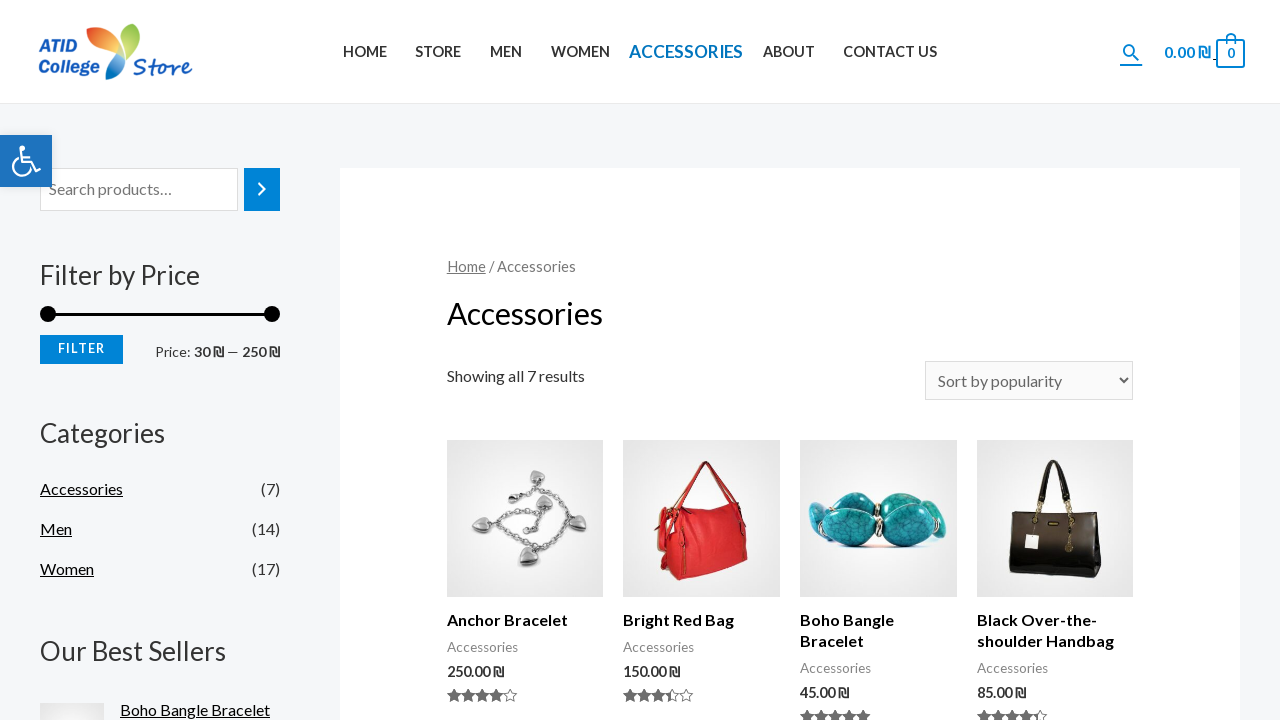

Clicked on fourth product in the list at (1055, 575) on xpath=//main[1]/div[1]/ul[1]/li >> nth=3
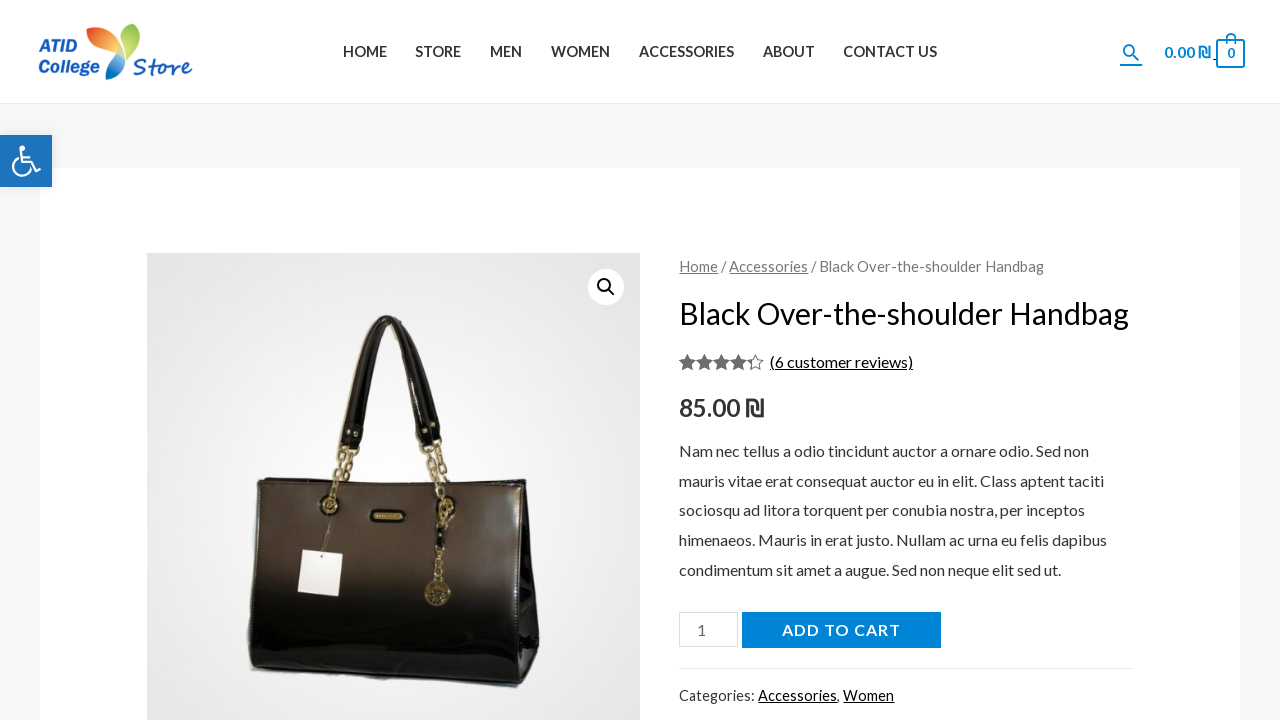

Clicked 'Add to cart' button for second product at (841, 630) on xpath=//button[contains(text(),"Add to cart")]
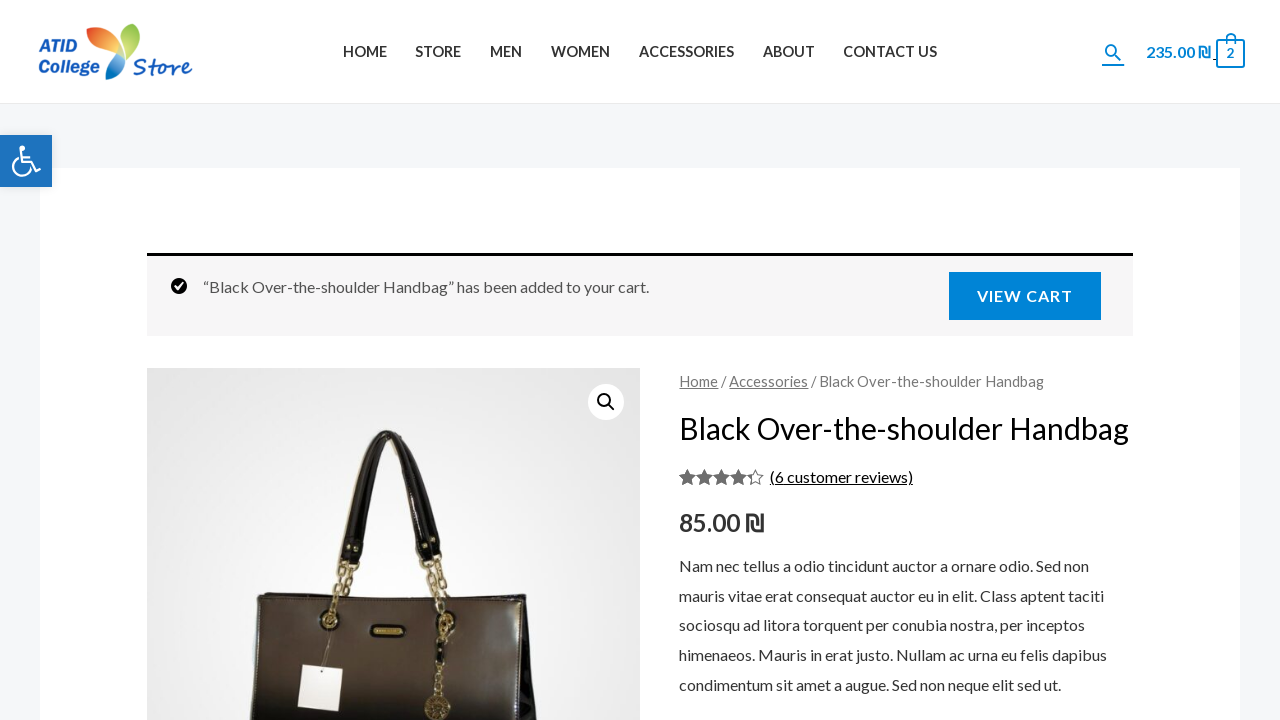

Clicked on cart icon to navigate to shopping cart at (1179, 51) on xpath=//header/div[@id="ast-desktop-header"]/div[1]/div[1]/div[1]/div[1]/div[3]/
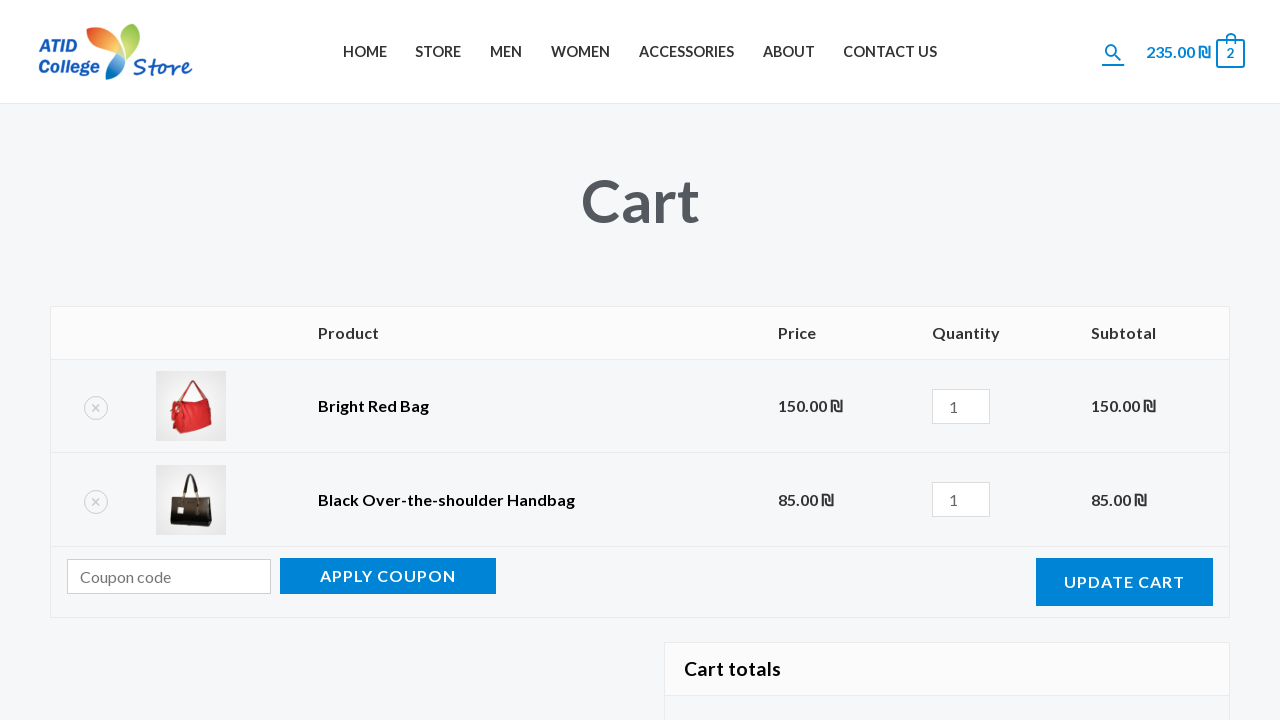

Retrieved text content for 'Black Over-the-shoulder Handbag' product
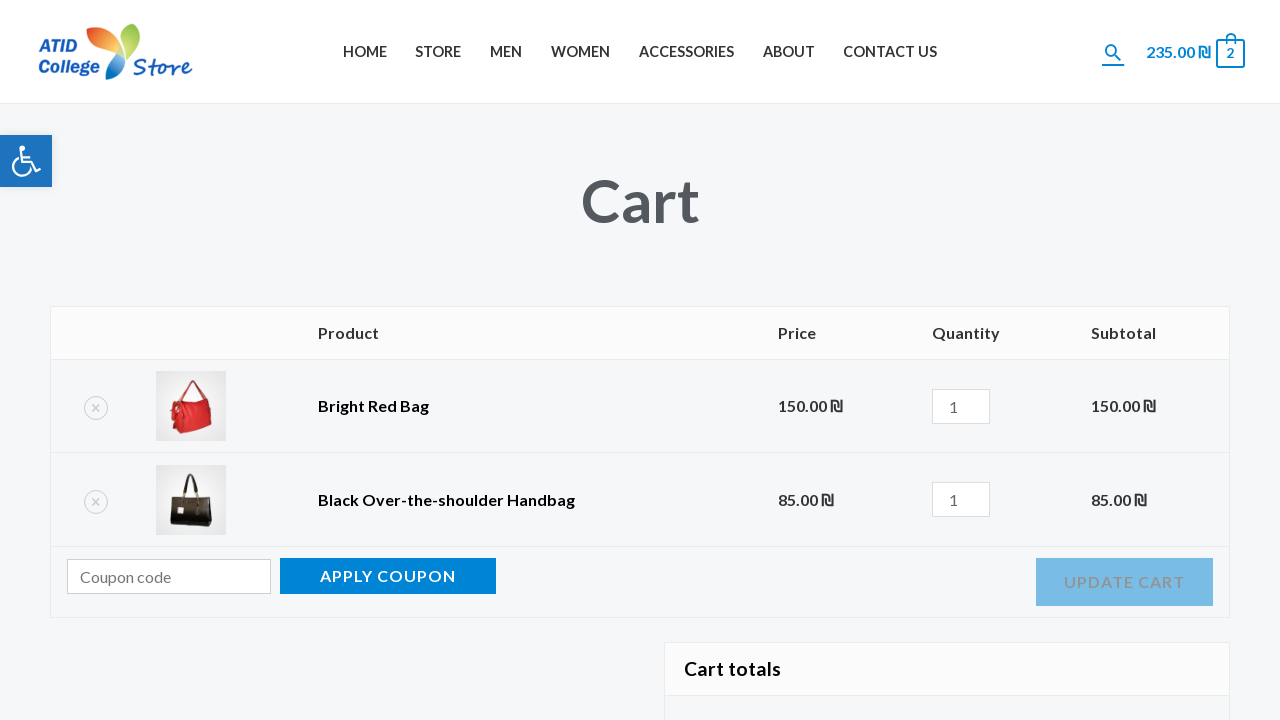

Verified first product name is 'Black Over-the-shoulder Handbag'
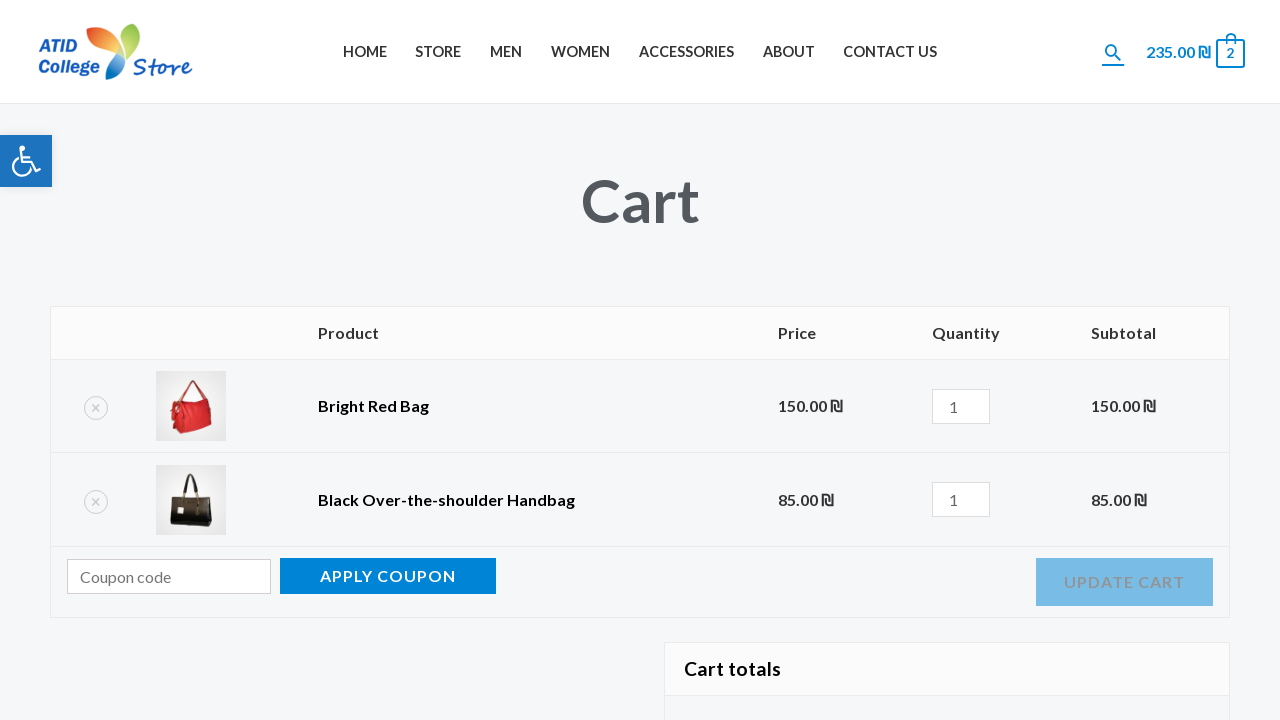

Retrieved price for Black Over-the-shoulder Handbag product
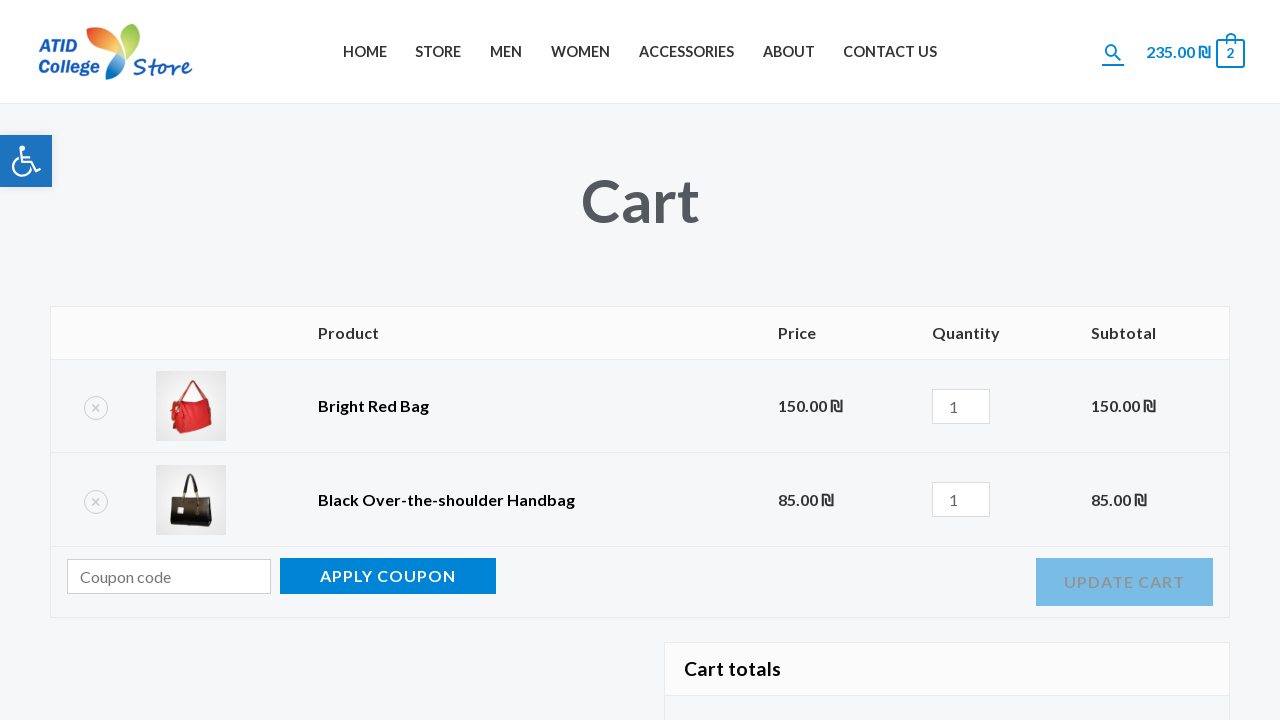

Verified Black Over-the-shoulder Handbag price is $85
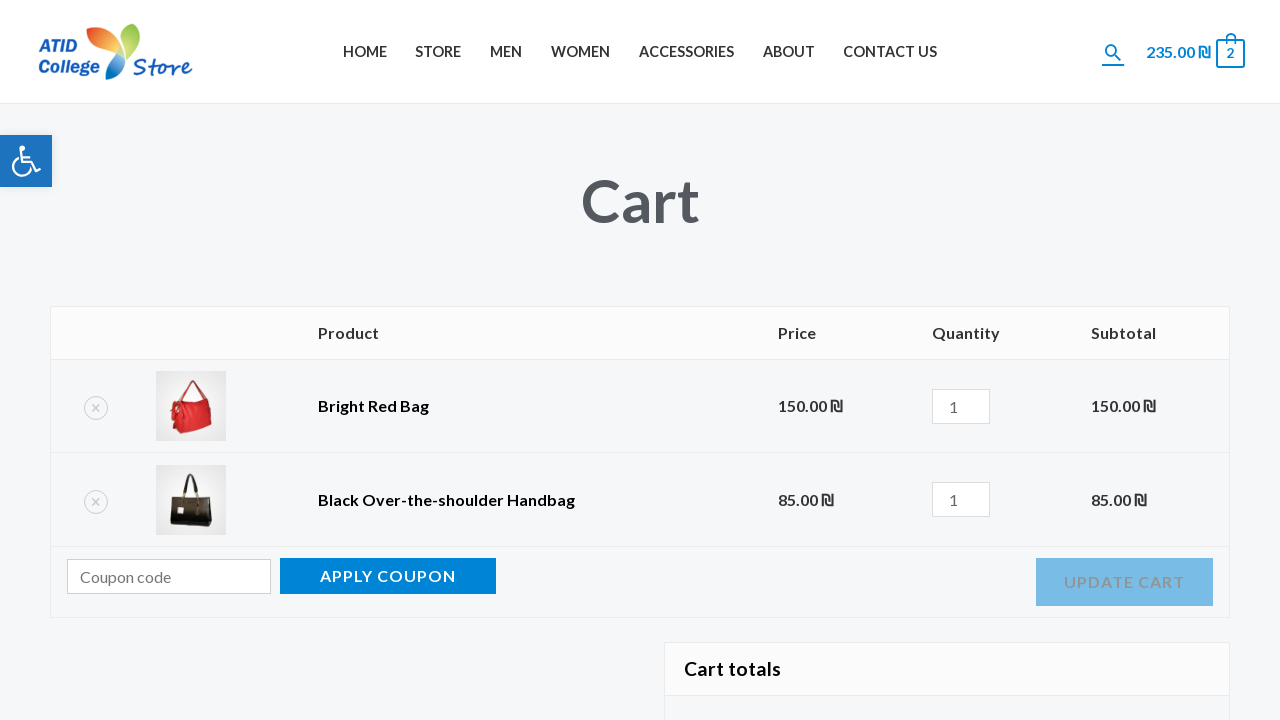

Retrieved text content for 'Bright Red Bag' product
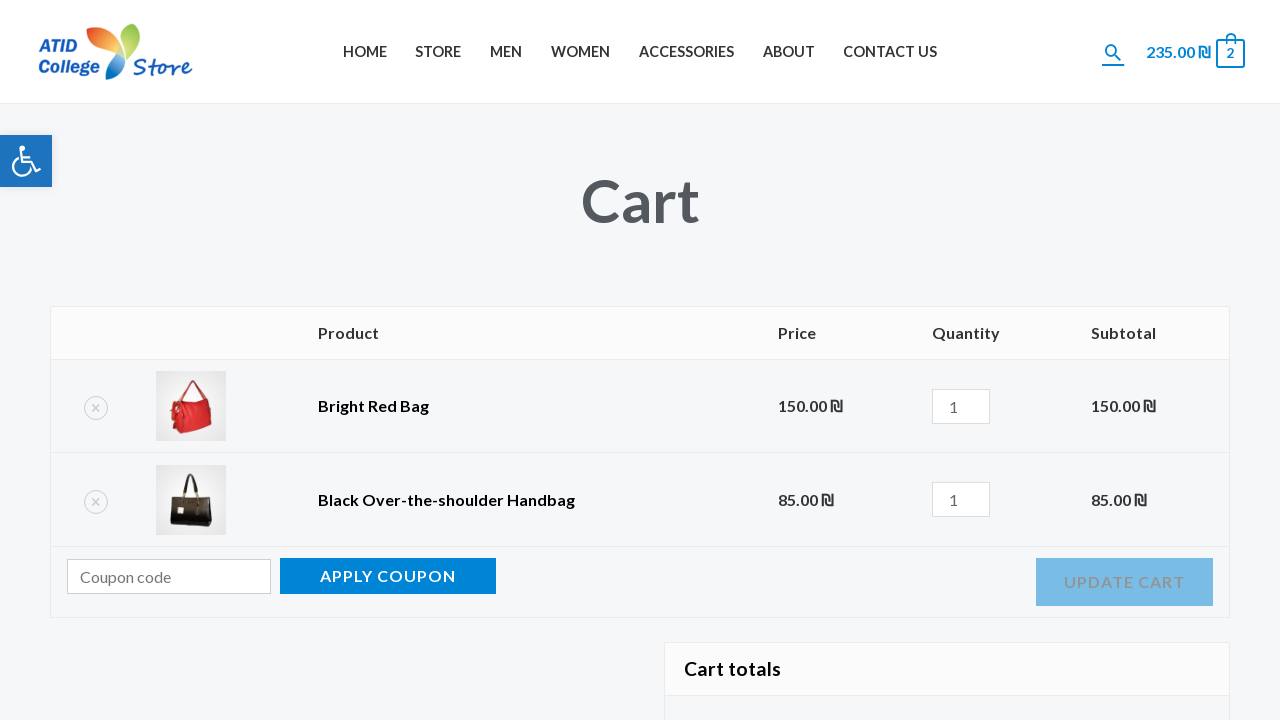

Verified second product name is 'Bright Red Bag'
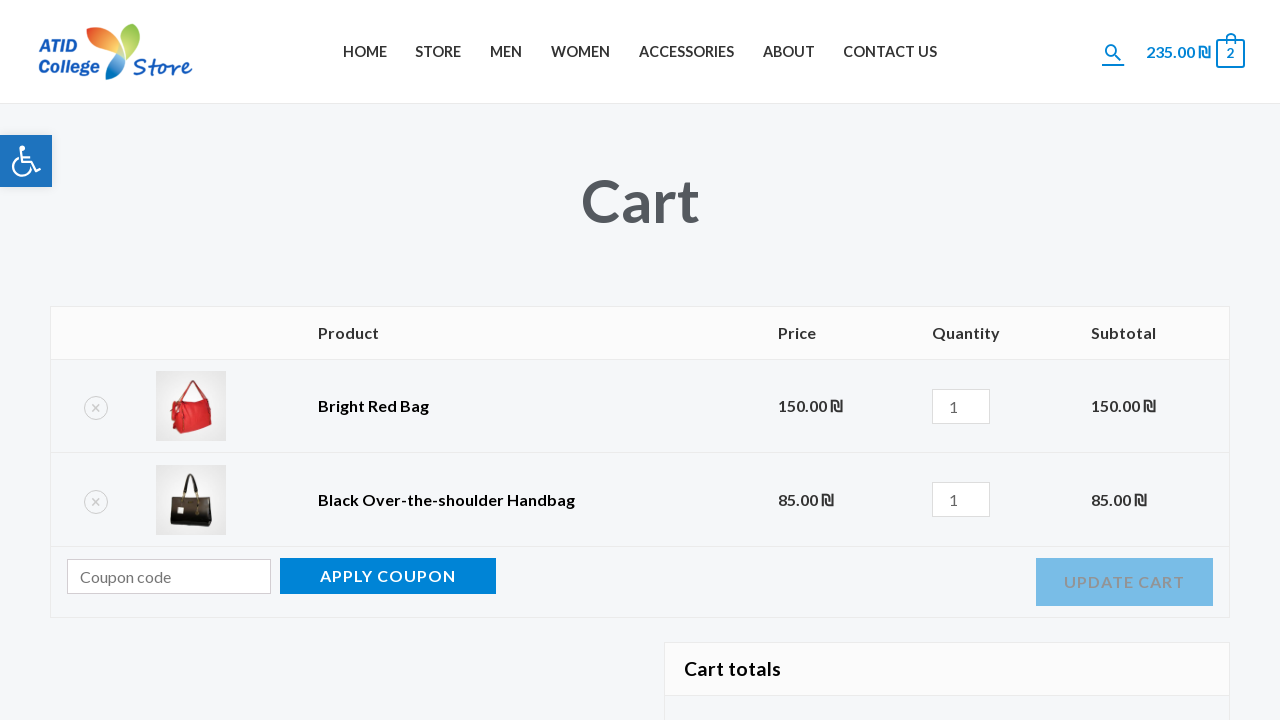

Retrieved price for Bright Red Bag product
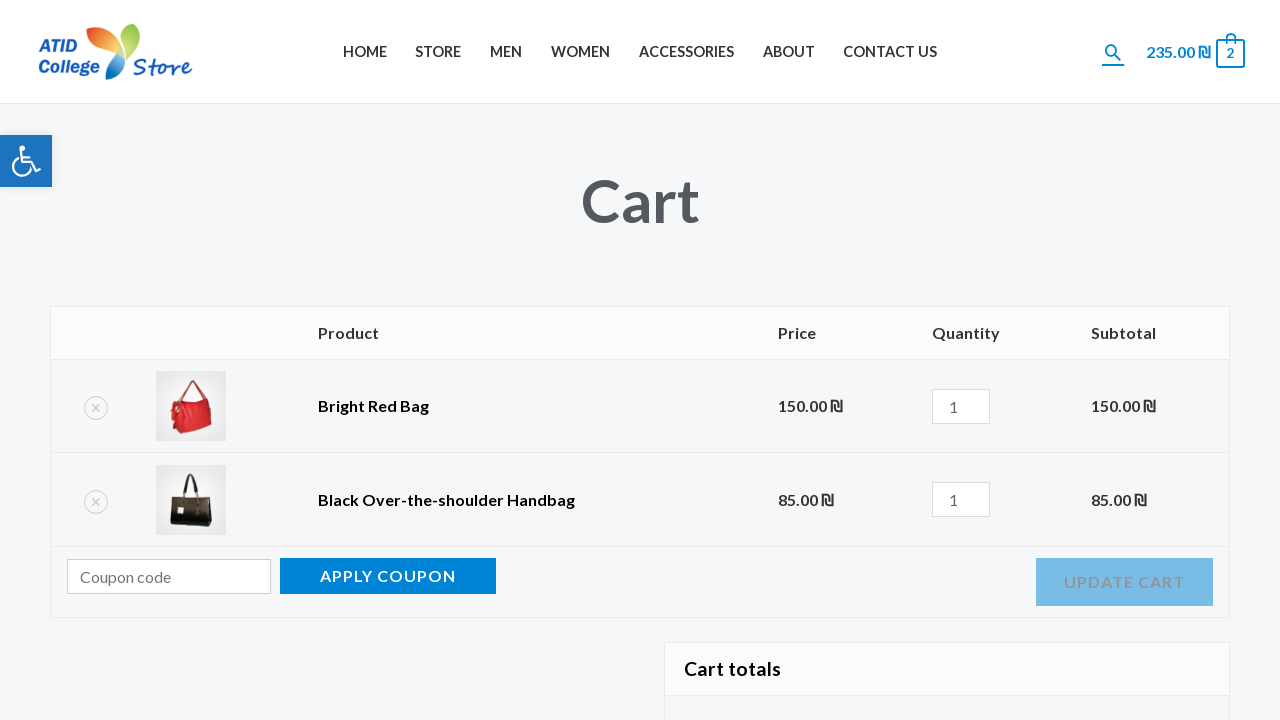

Verified Bright Red Bag price is $150
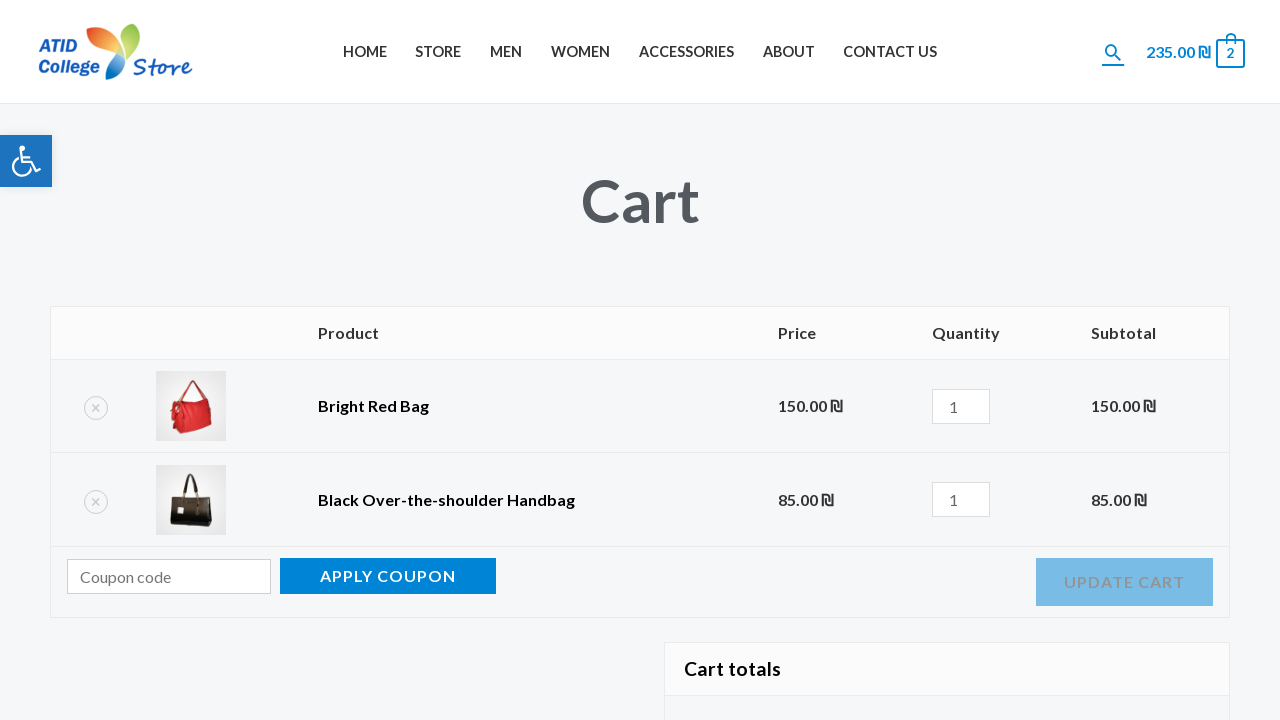

Calculated expected total price: $235 (85 + 150)
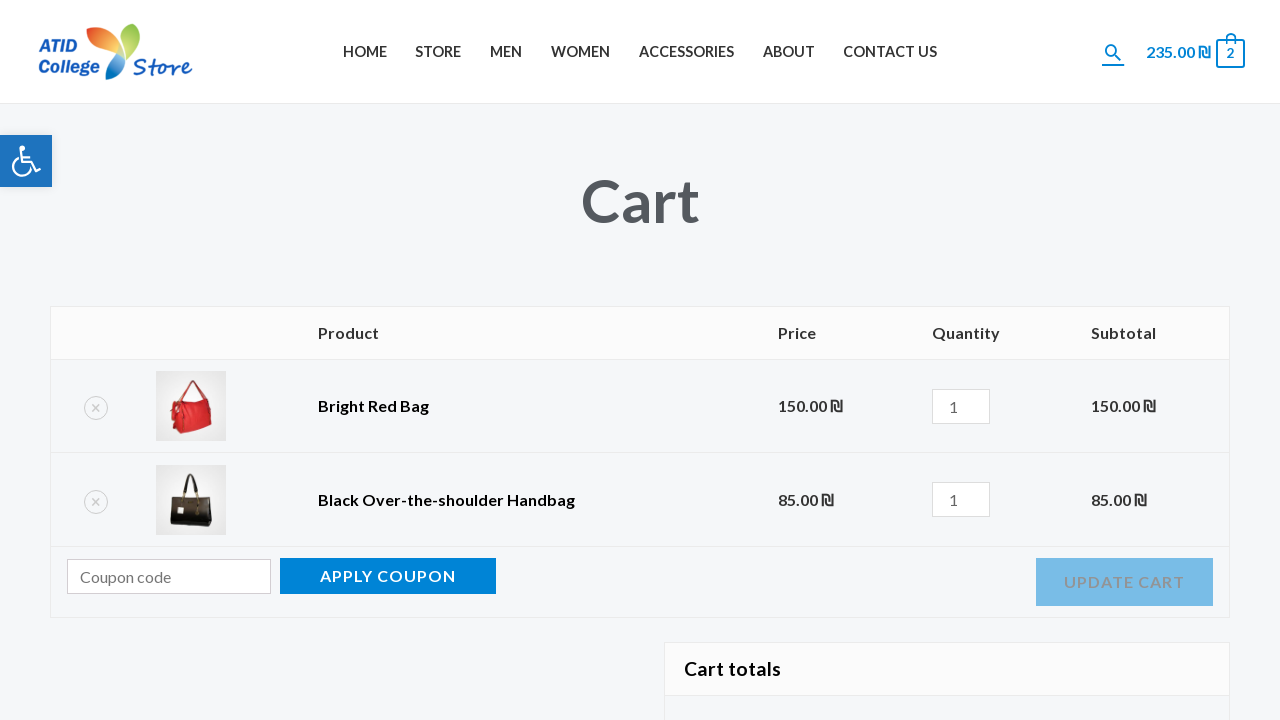

Retrieved total price from cart
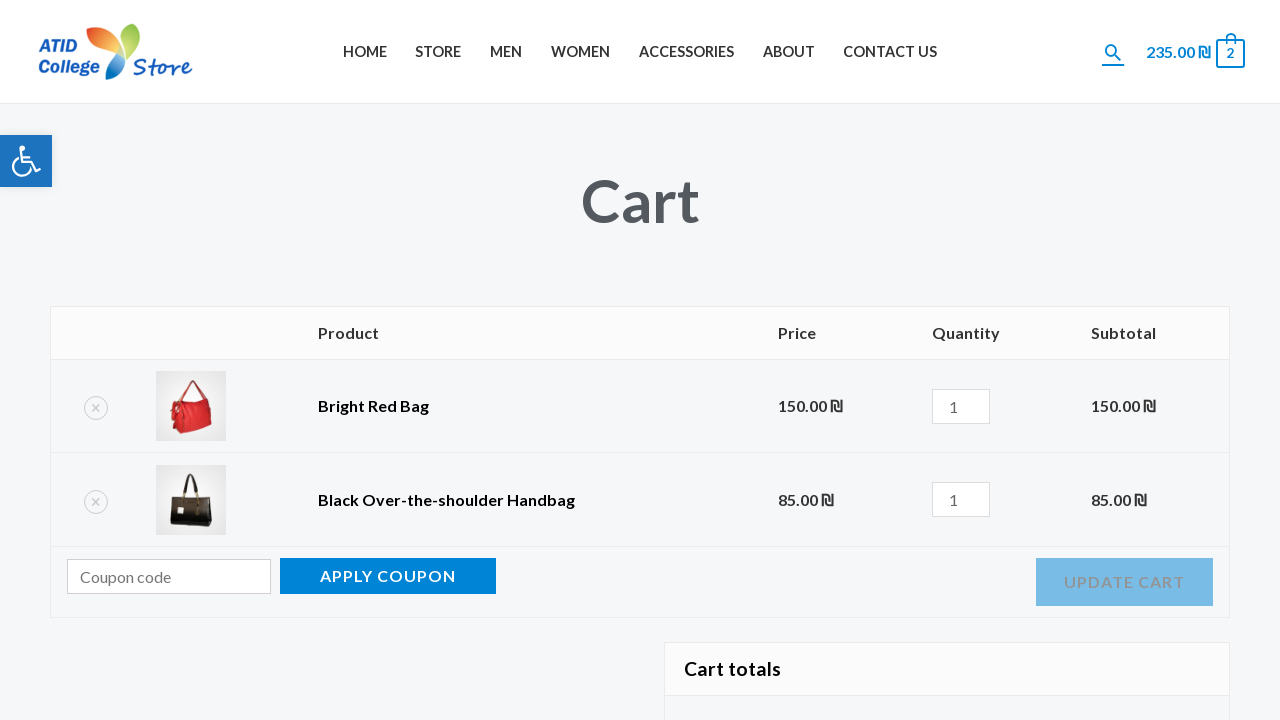

Verified cart total price equals sum of products ($235)
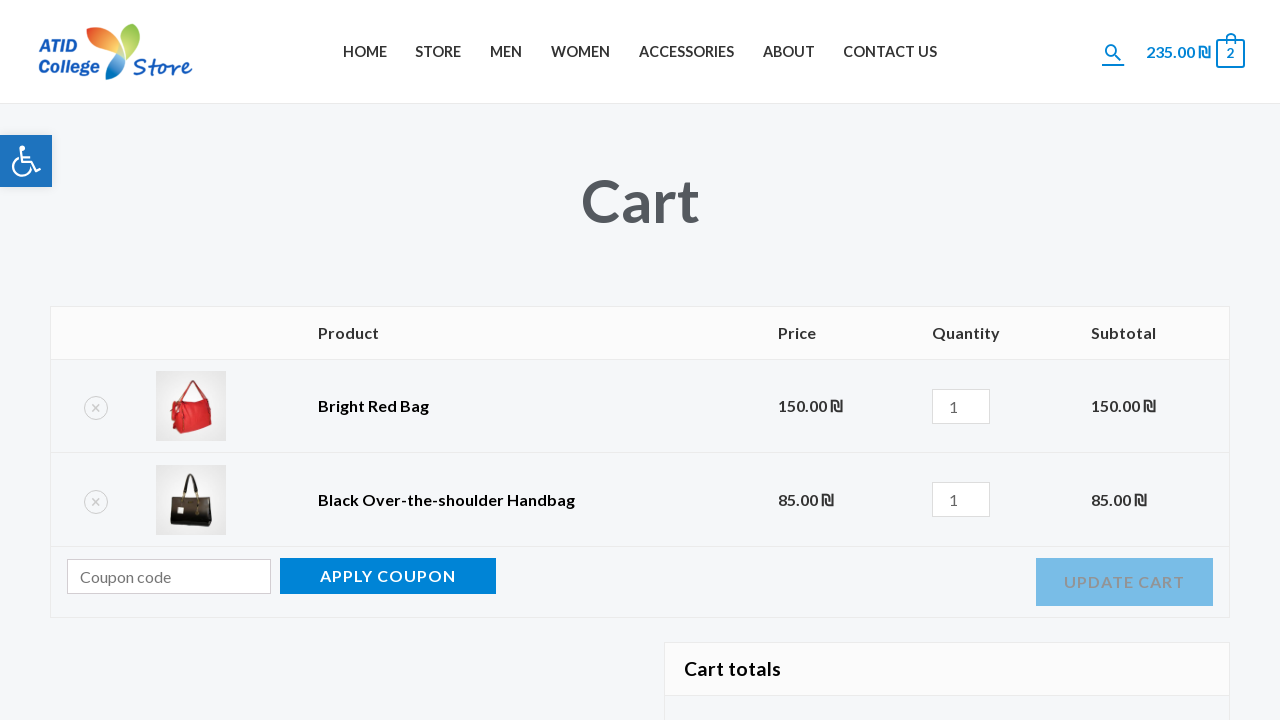

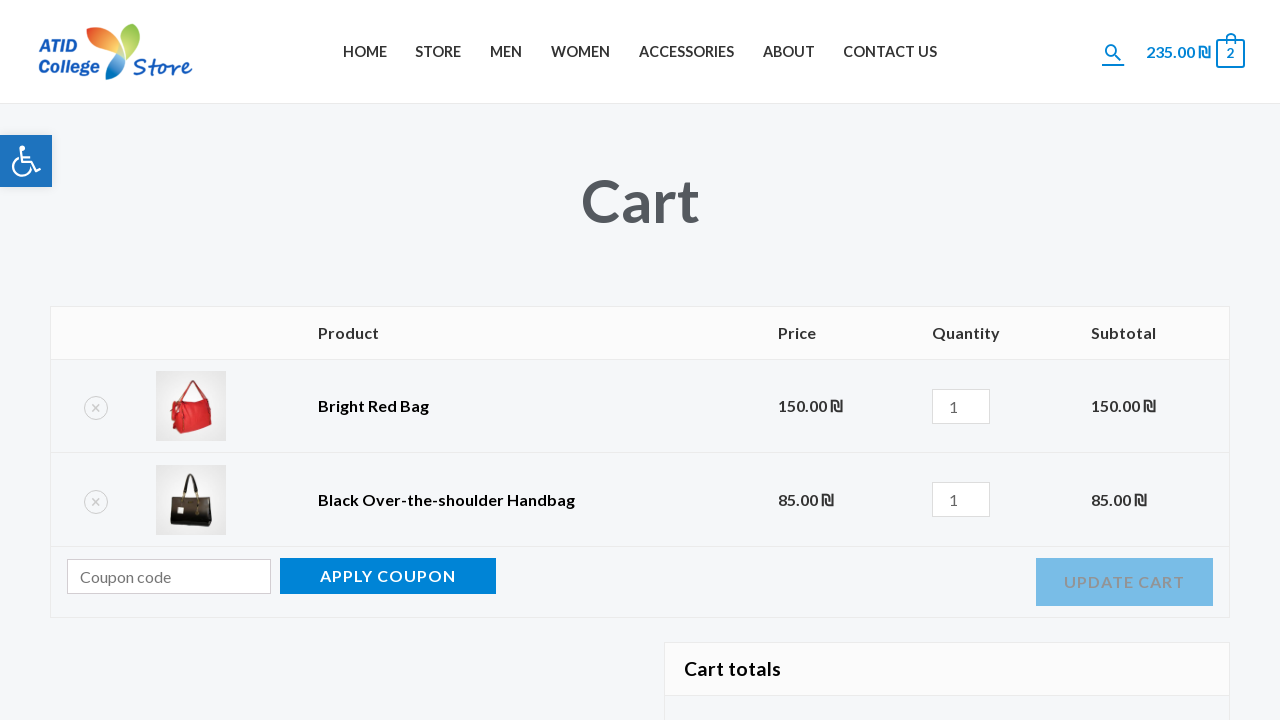